Tests dropdown/select menu functionality by selecting an option from a dropdown list using its value attribute

Starting URL: https://demoqa.com/select-menu

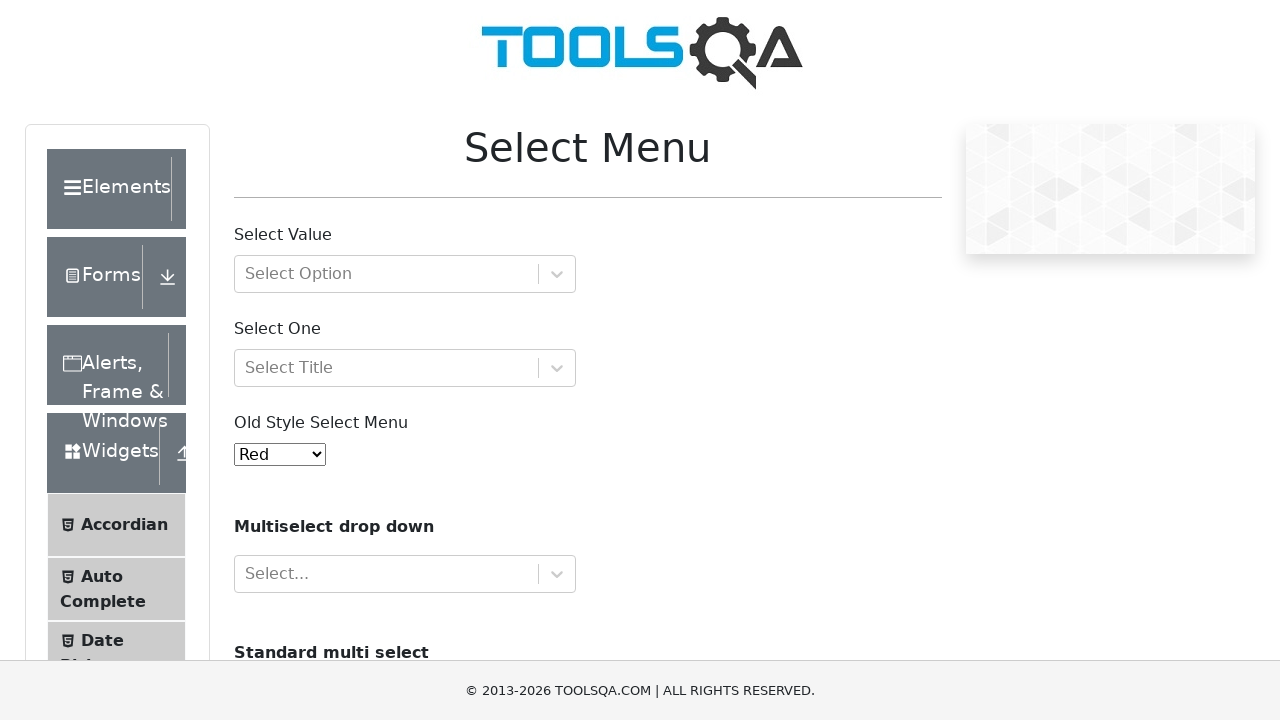

Navigated to select menu demo page
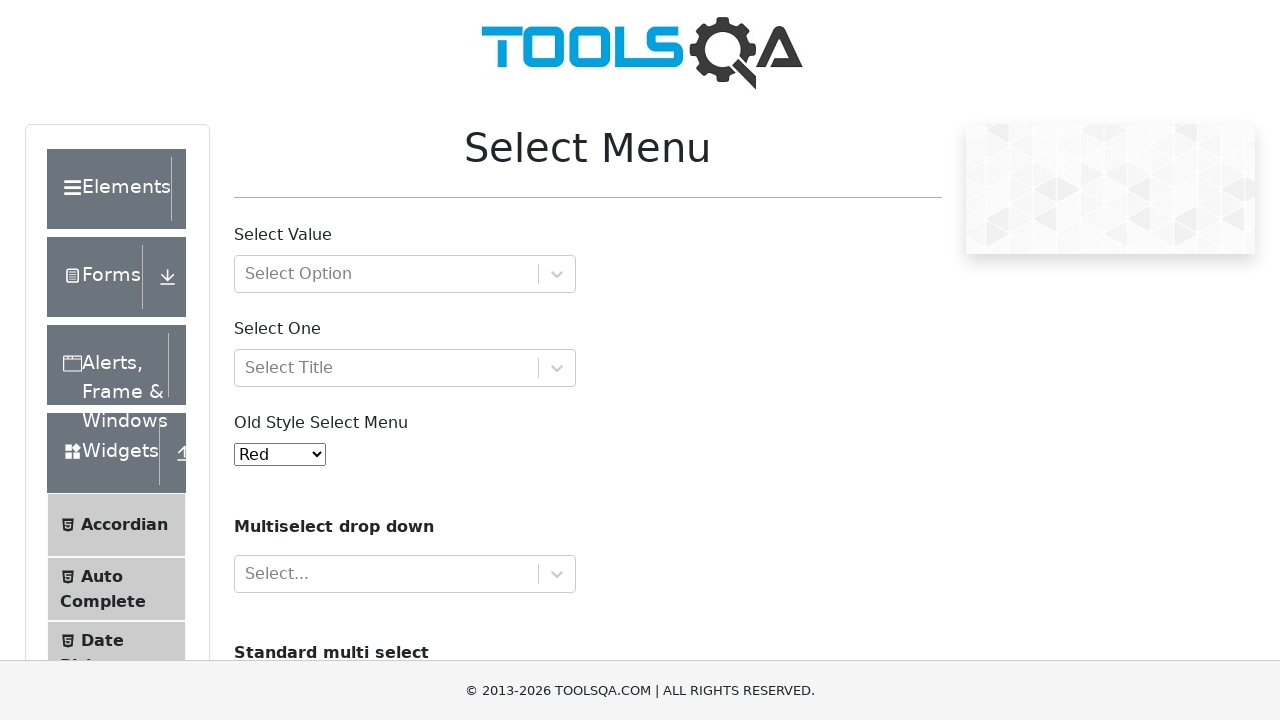

Selected option with value '7' from the old select menu dropdown on #oldSelectMenu
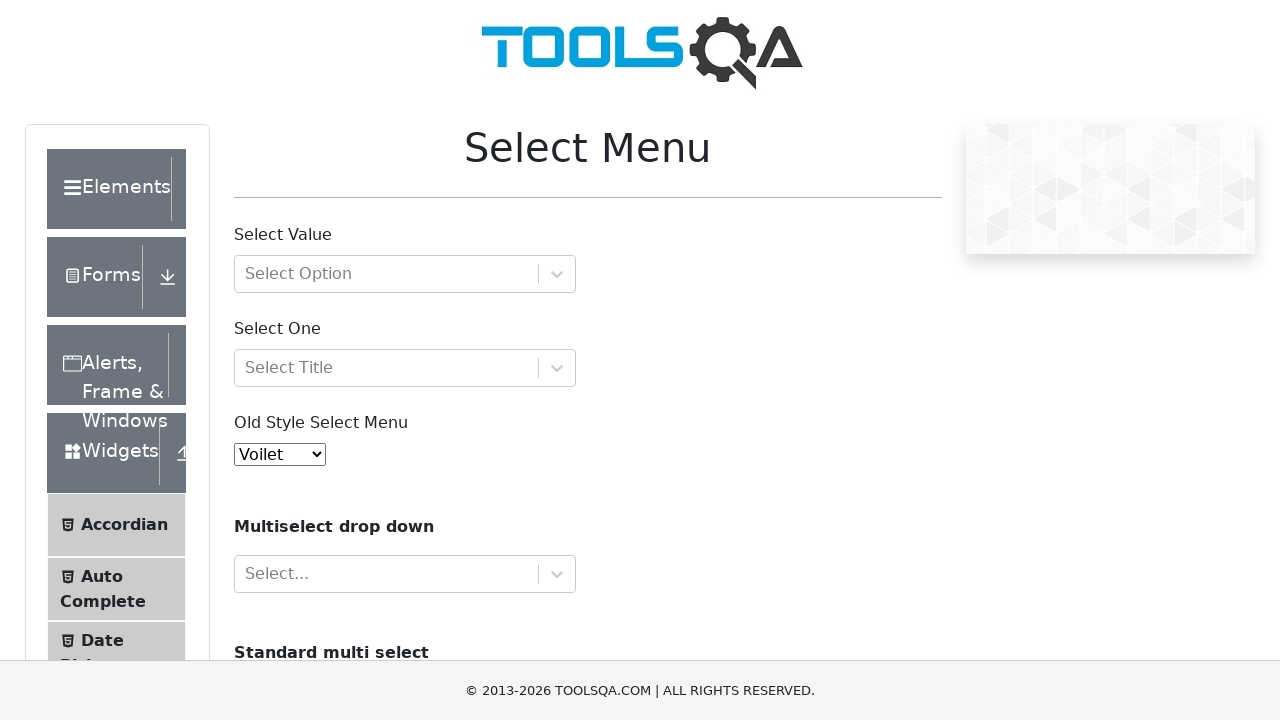

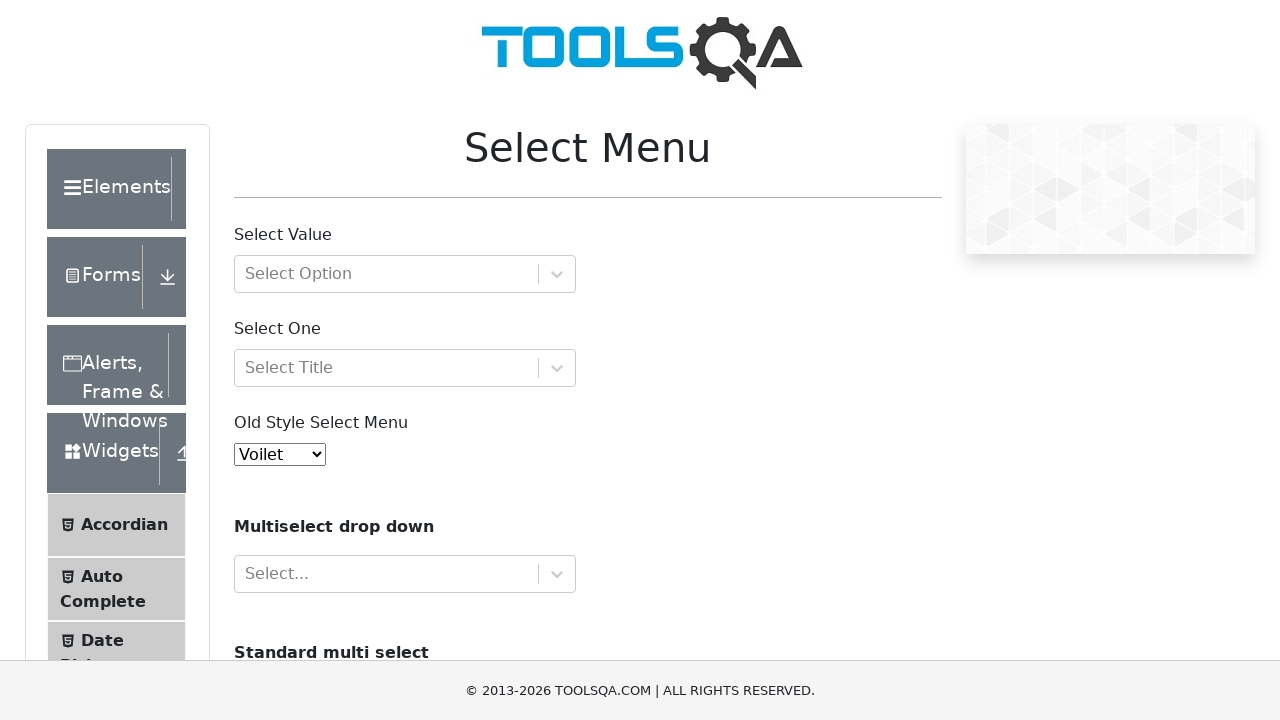